Tests YouTube search functionality by entering a search query and submitting the search form

Starting URL: https://youtube.com

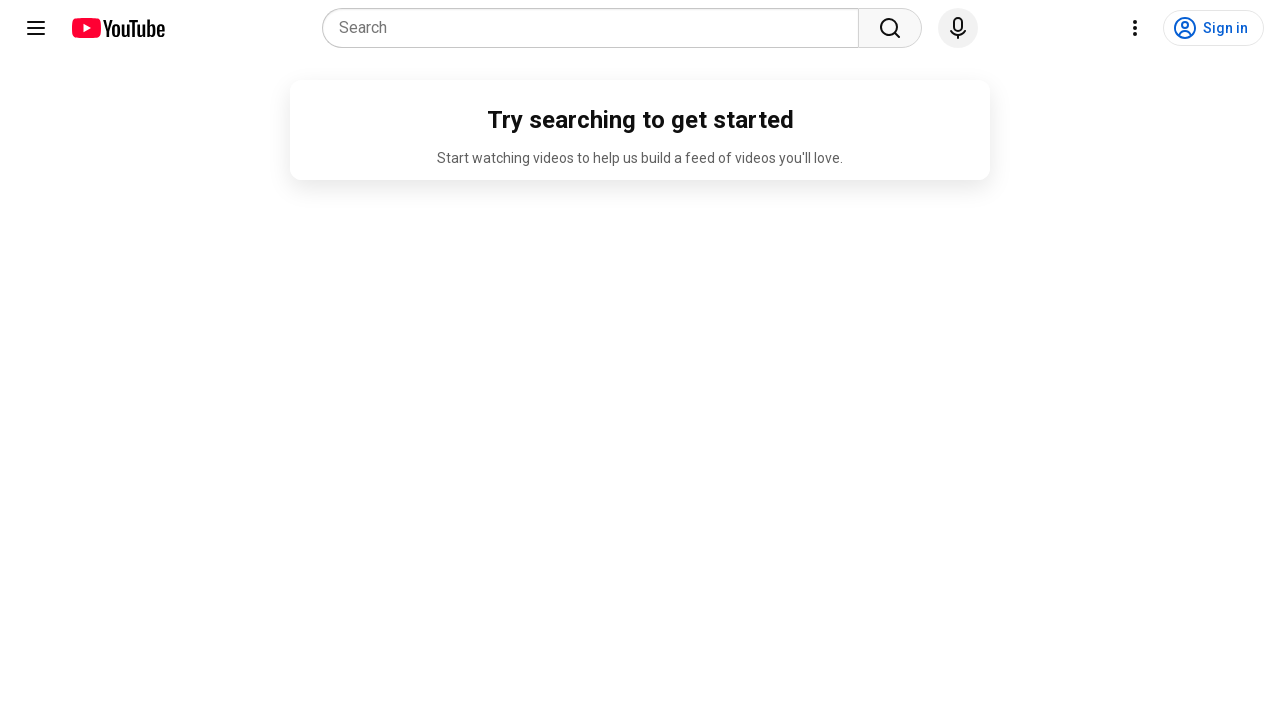

Filled YouTube search box with query 'Horacio Urena' on input[name='search_query']
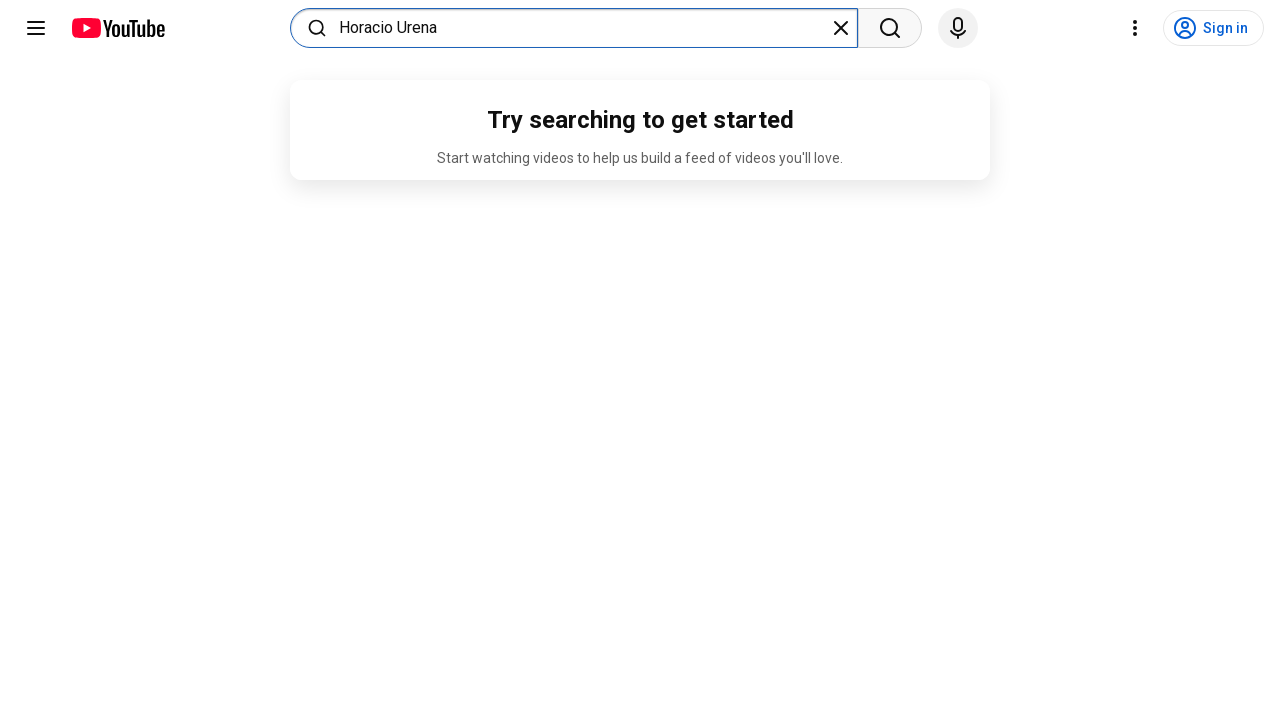

Pressed Enter to submit YouTube search query on input[name='search_query']
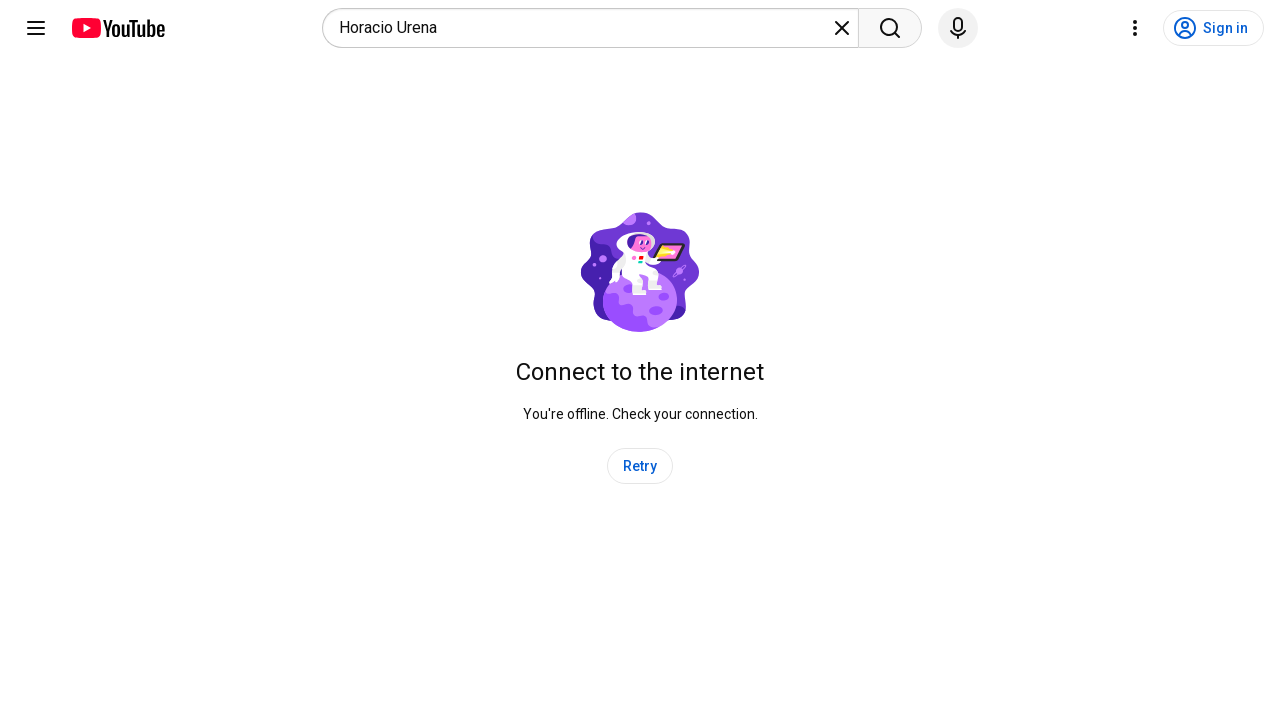

YouTube search results page loaded
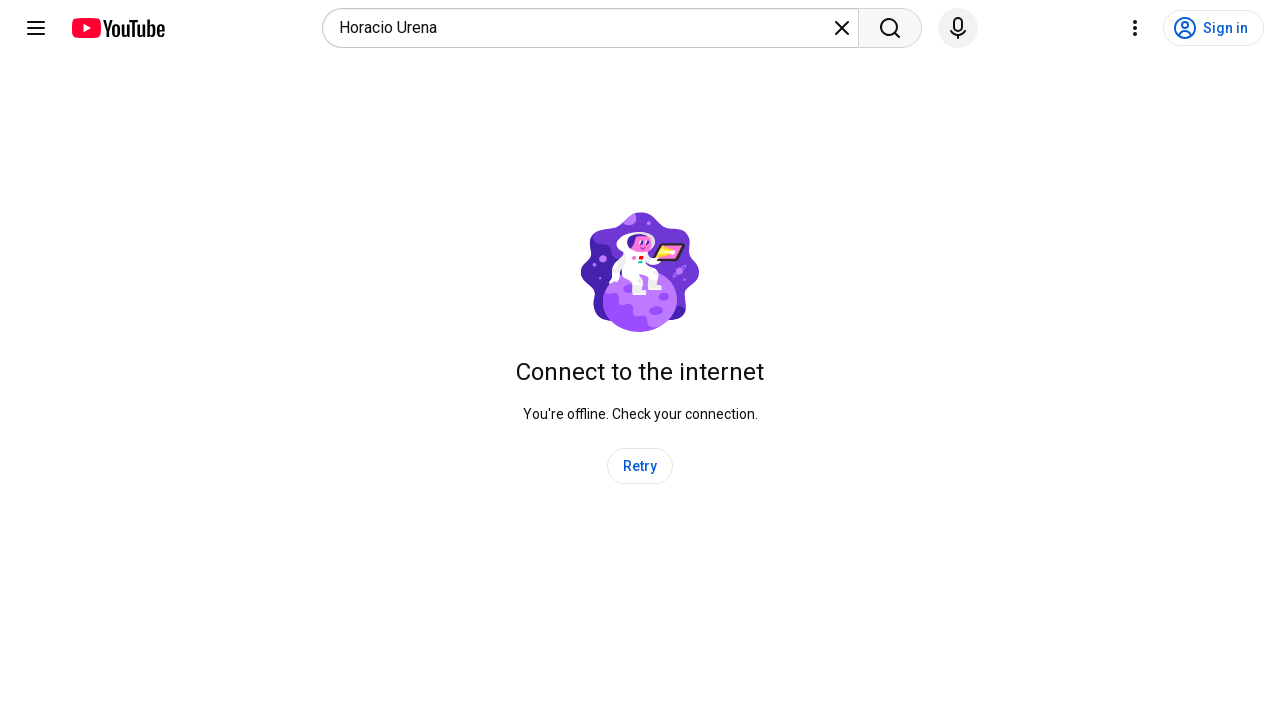

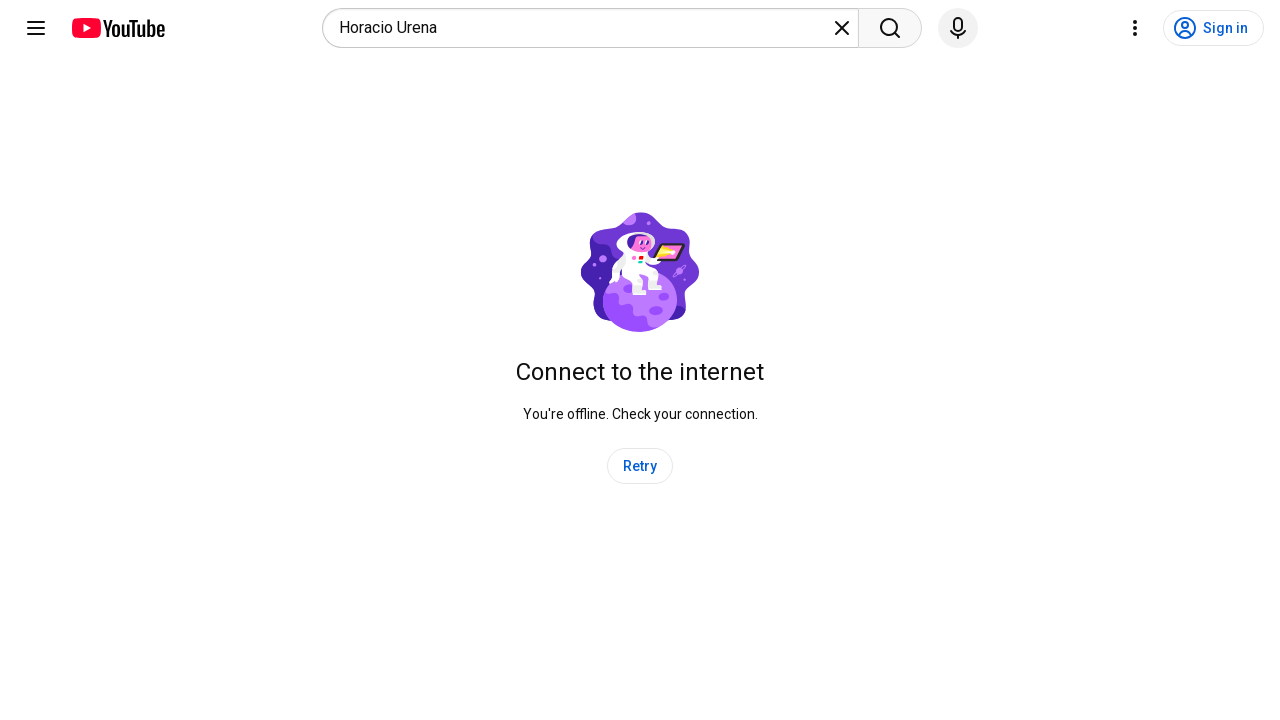